Tests iframe handling by switching between frames and clicking buttons inside them, including a nested iframe scenario.

Starting URL: https://leafground.com/frame.xhtml

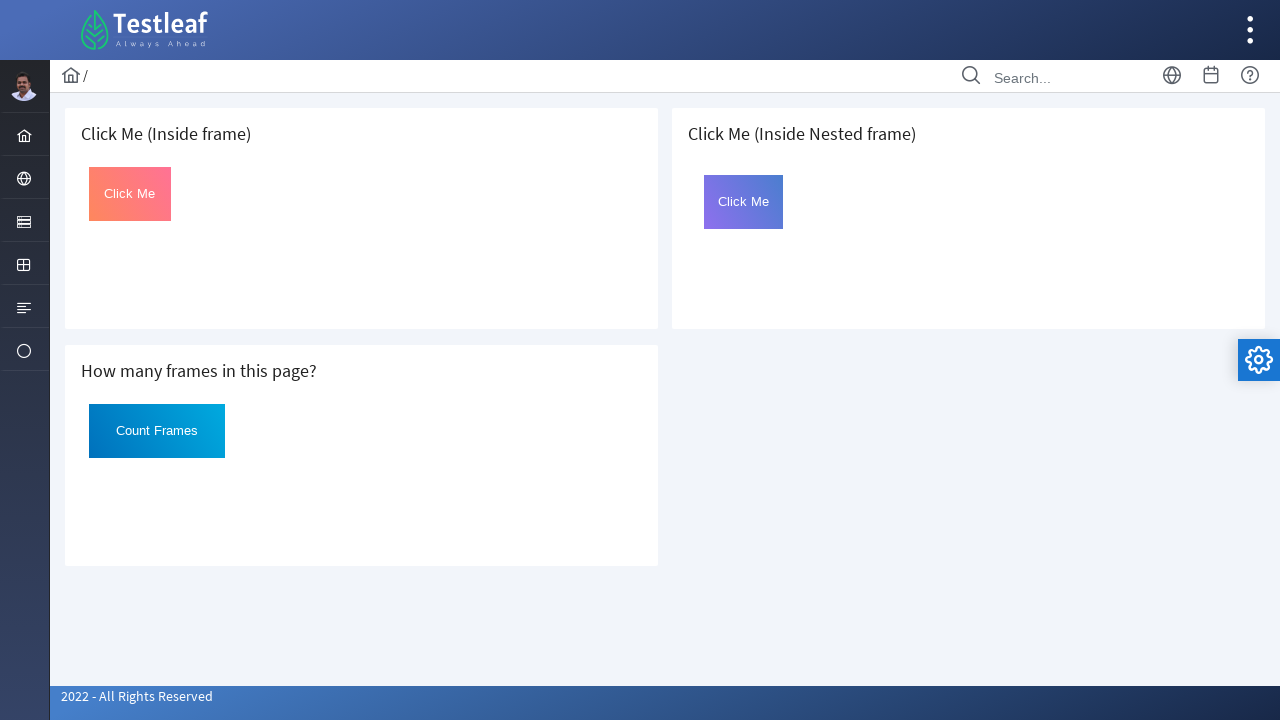

Located the first iframe
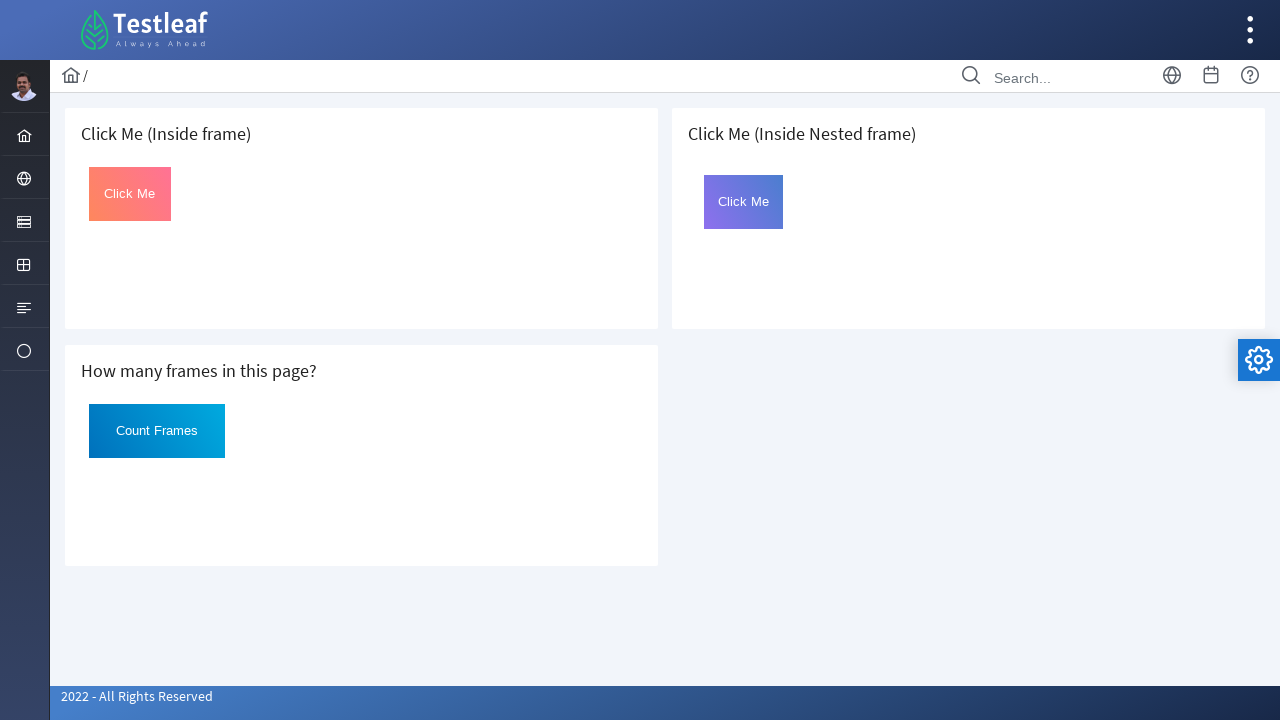

Clicked 'Click Me' button inside first iframe at (130, 194) on iframe >> nth=0 >> internal:control=enter-frame >> xpath=(//button[text()='Click
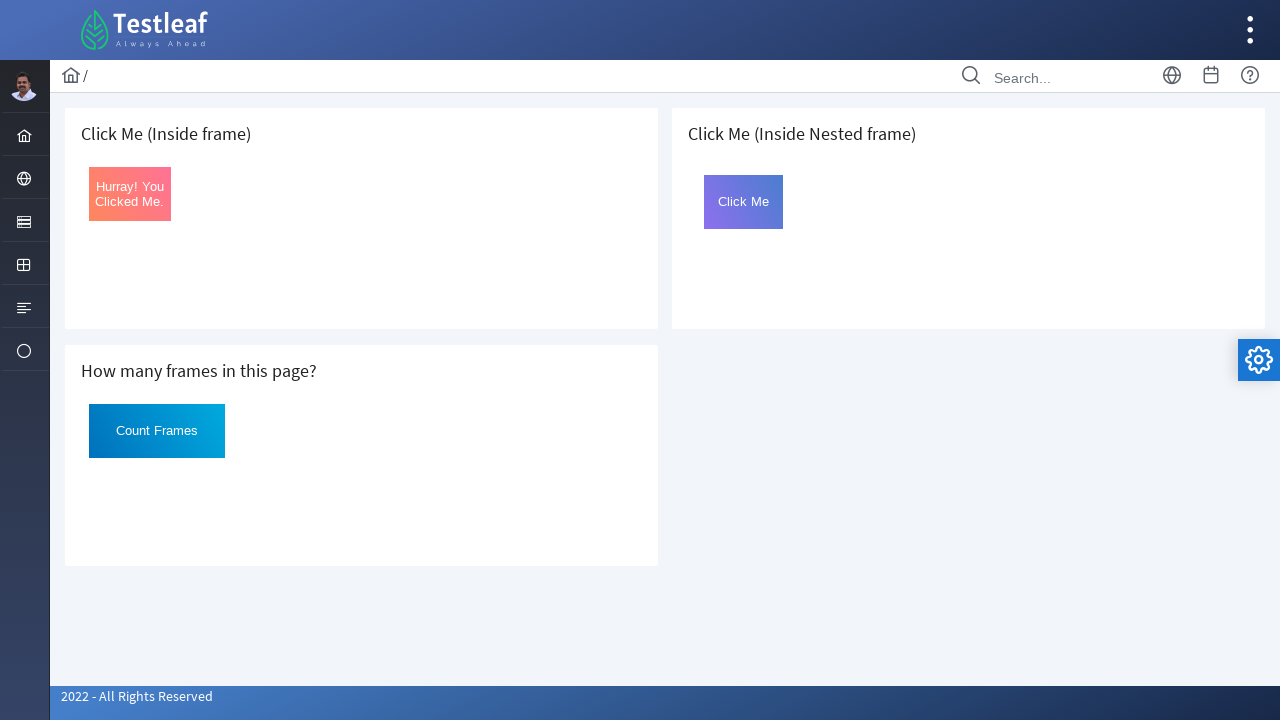

Located the third iframe
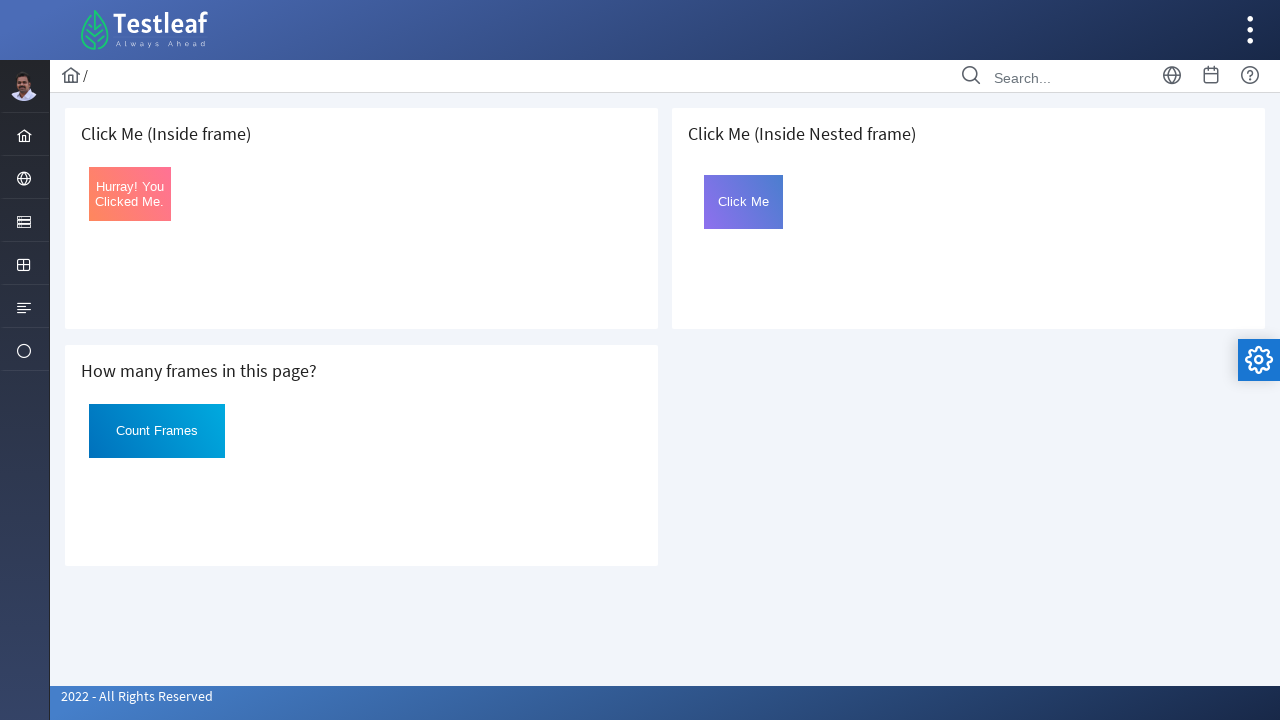

Located the nested iframe inside the third iframe
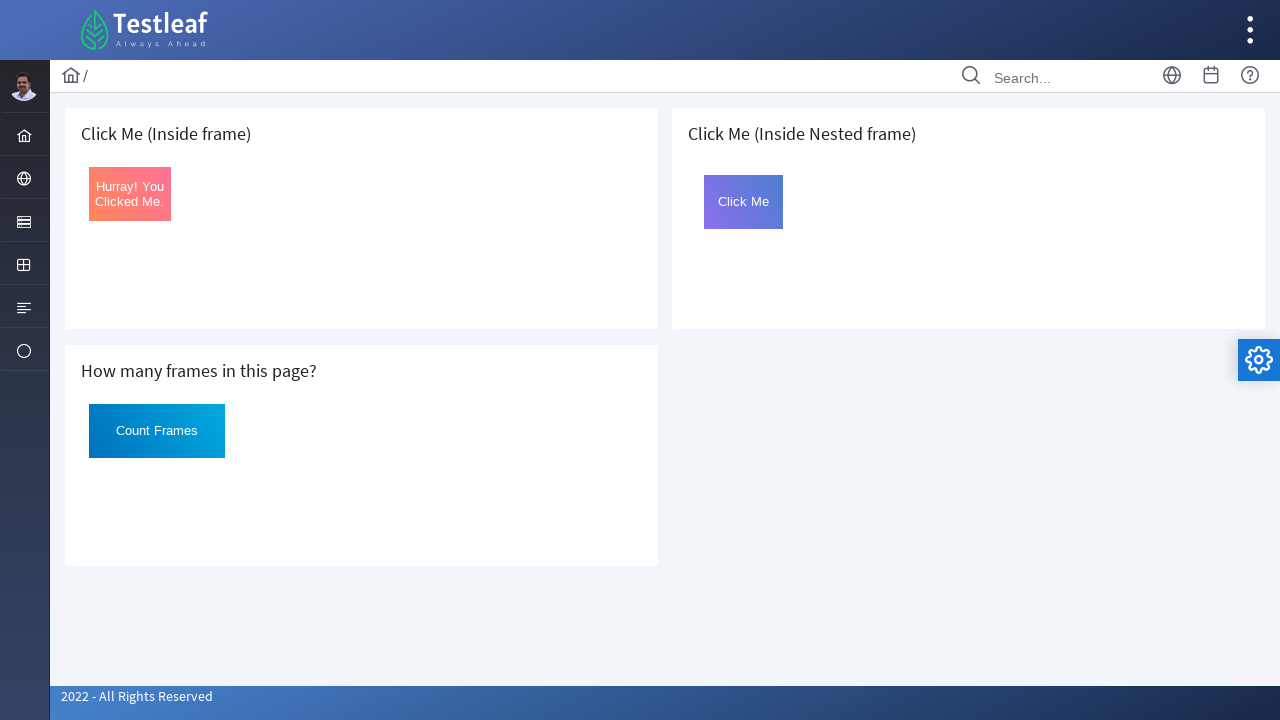

Clicked 'Click Me' button inside nested iframe at (744, 202) on iframe >> nth=2 >> internal:control=enter-frame >> iframe >> nth=0 >> internal:c
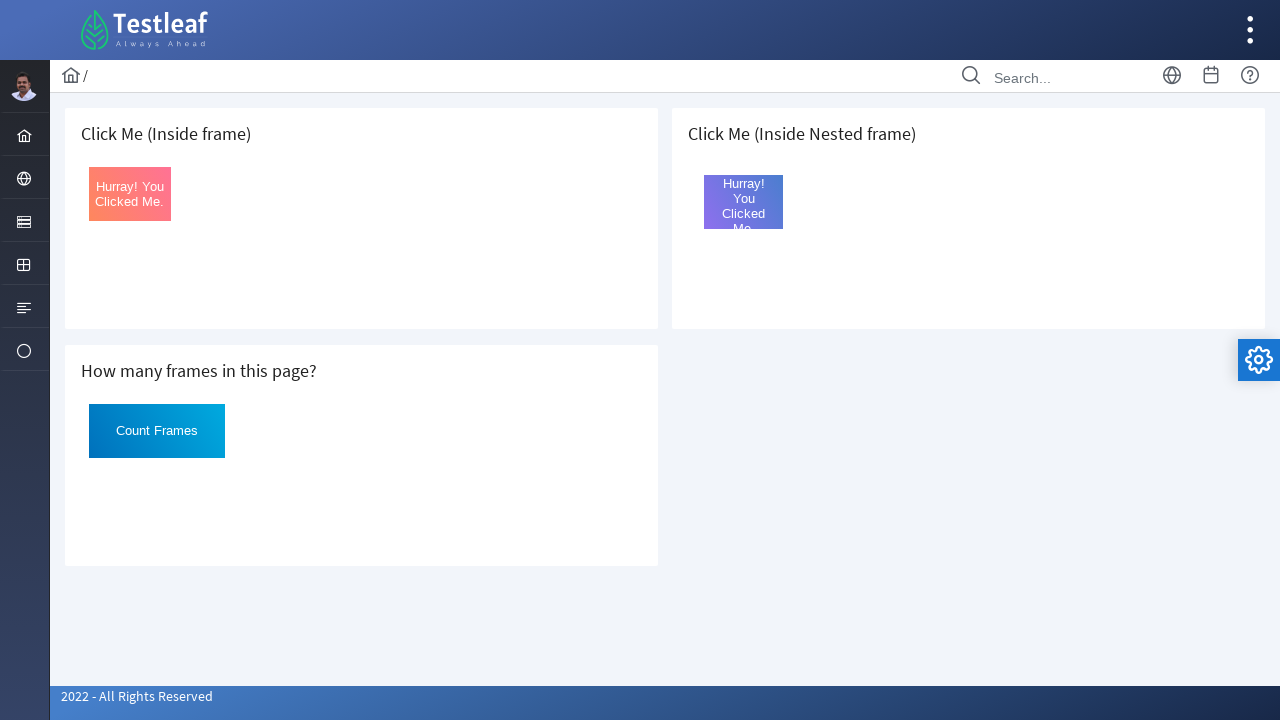

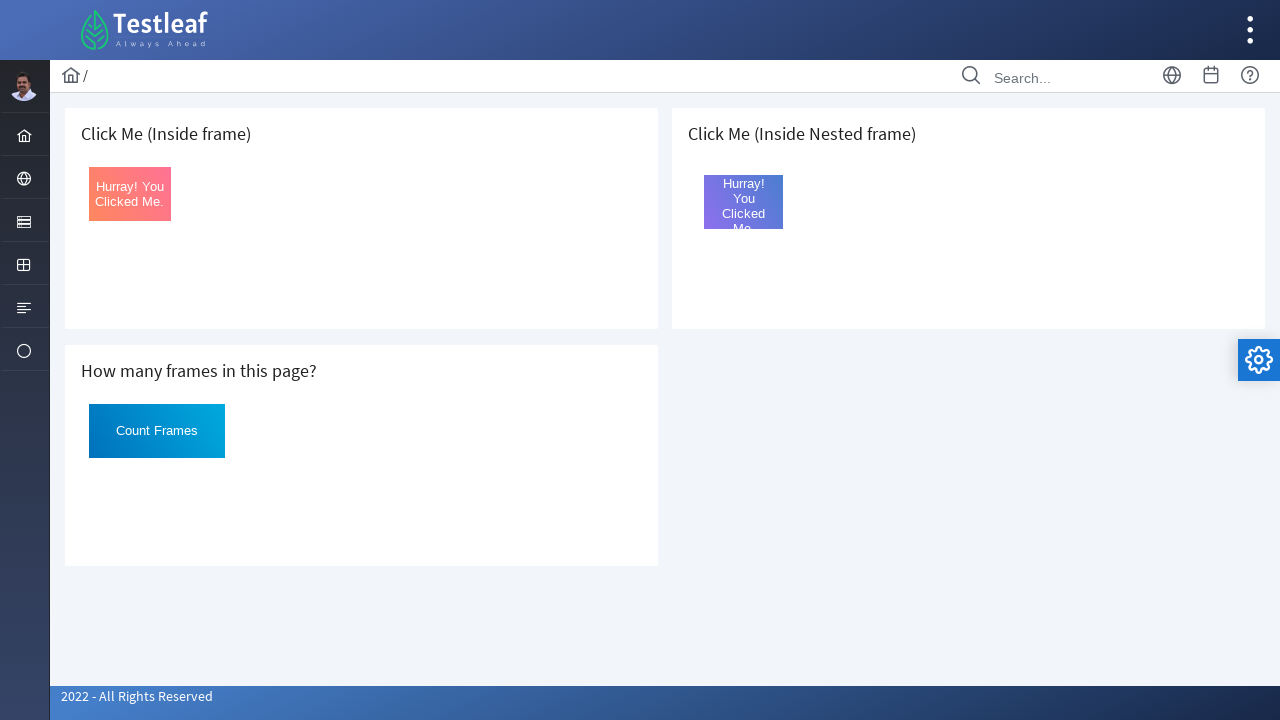